Tests custom radio button interactions on a Google Forms page by selecting different city options (Cần Thơ and Hà Nội) and verifying their selection state.

Starting URL: https://docs.google.com/forms/d/e/1FAIpQLSfiypnd69zhuDkjKgqvpID9kwO29UCzeCVrGGtbNPZXQok0jA/viewform

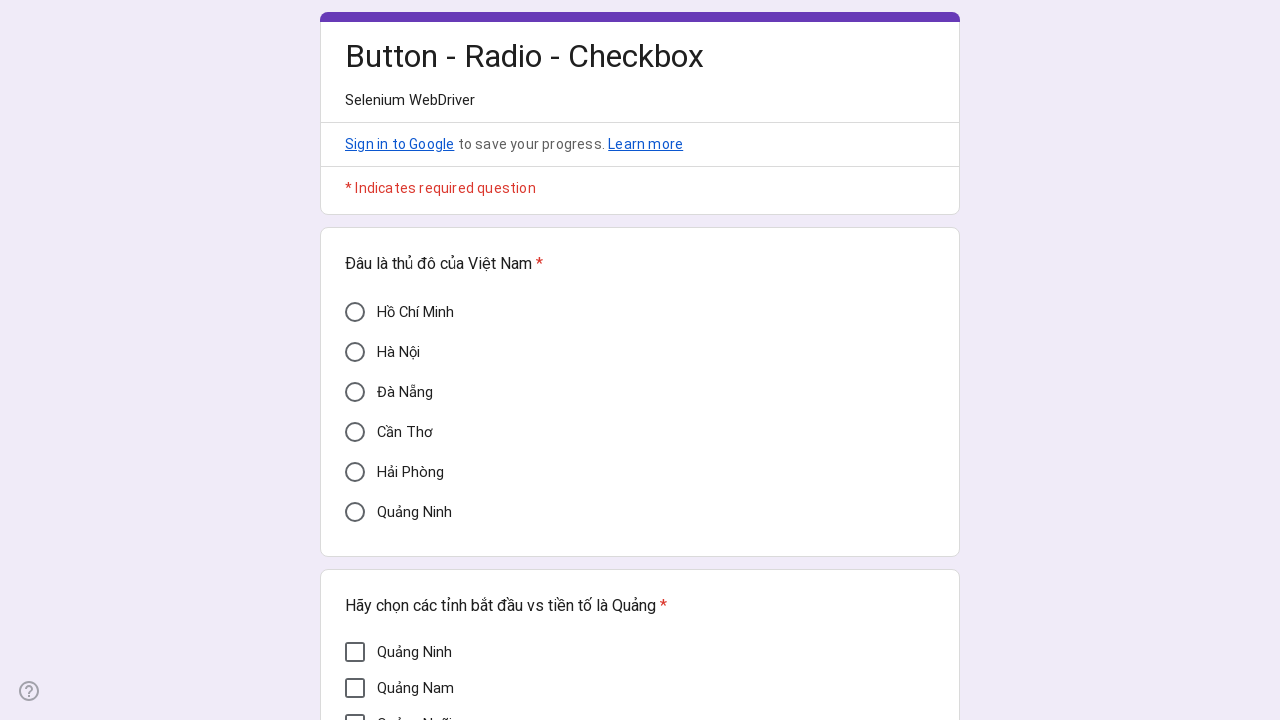

Clicked Cần Thơ radio button at (355, 432) on div[aria-label='Cần Thơ']
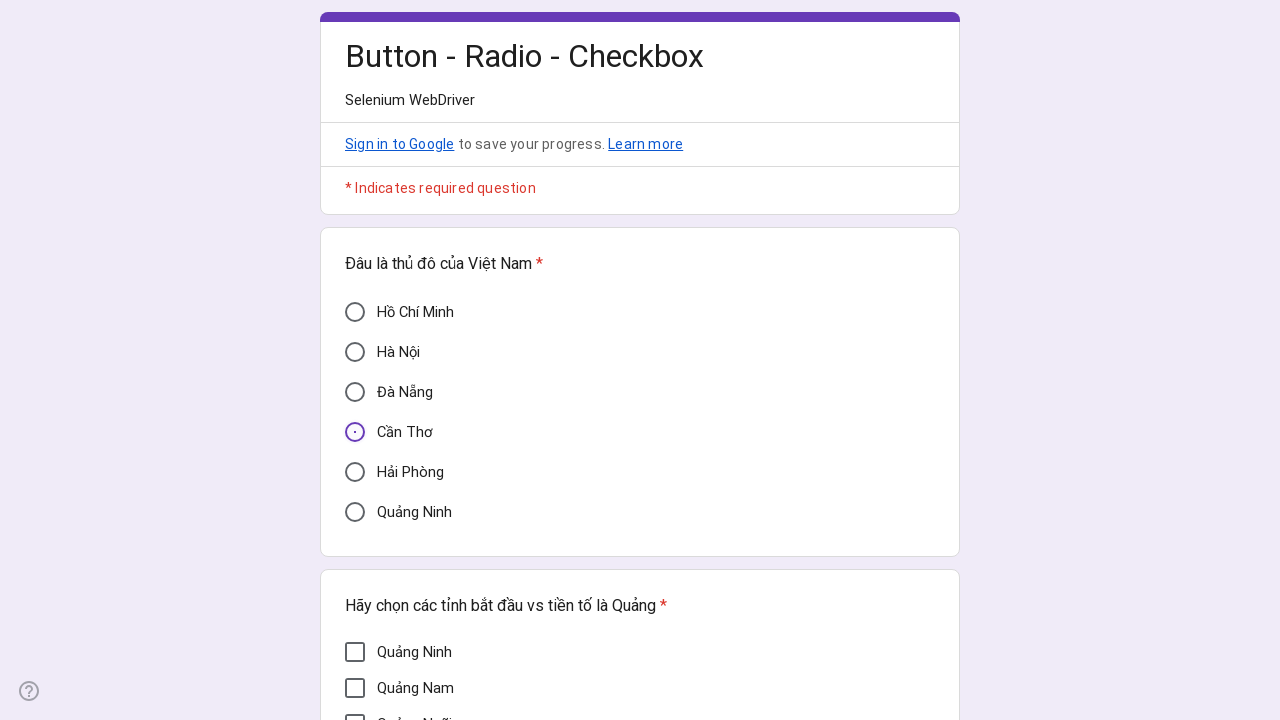

Waited 1000ms for UI to update after selecting Cần Thơ
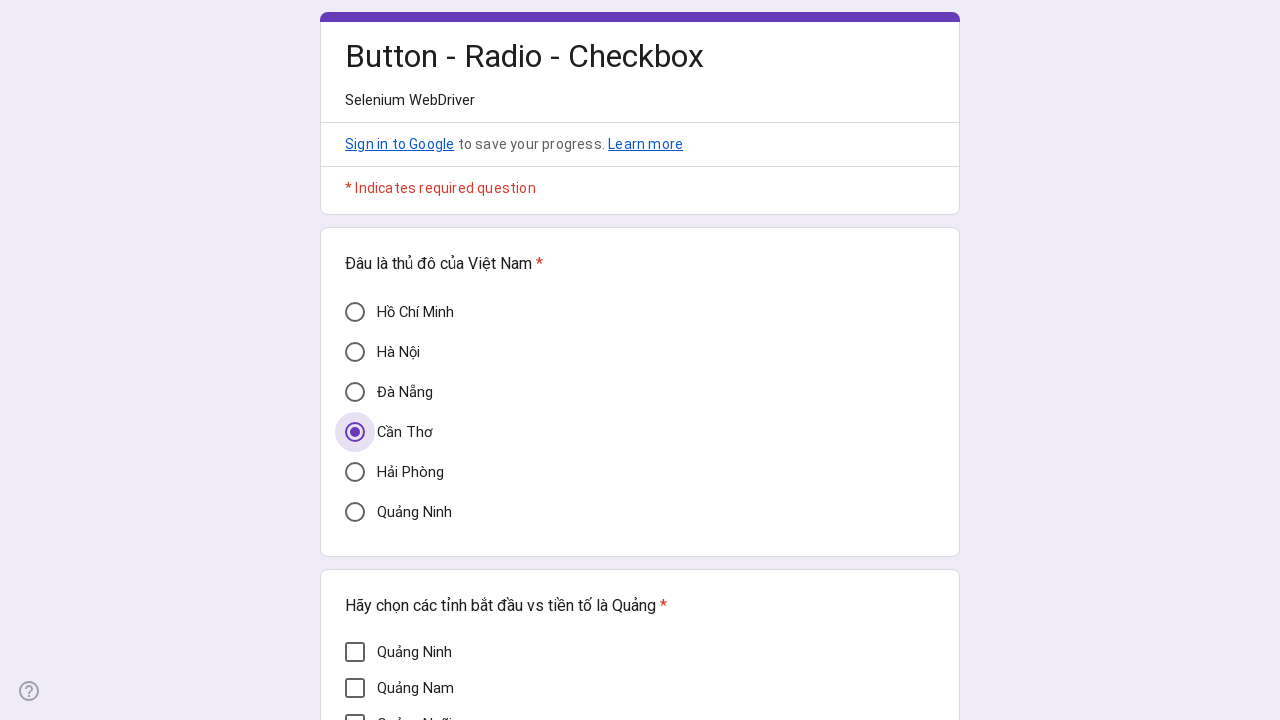

Verified Cần Thơ radio button is selected (aria-checked='true')
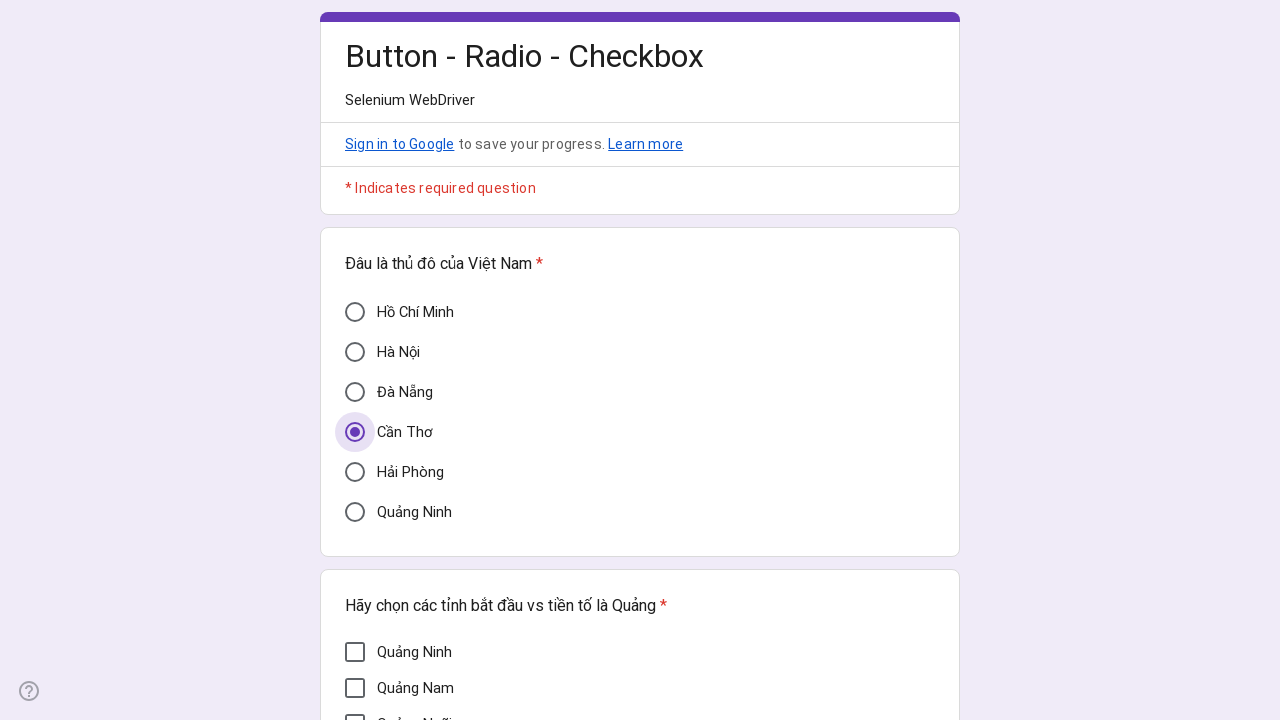

Clicked Hà Nội radio button at (355, 352) on div[aria-label='Hà Nội']
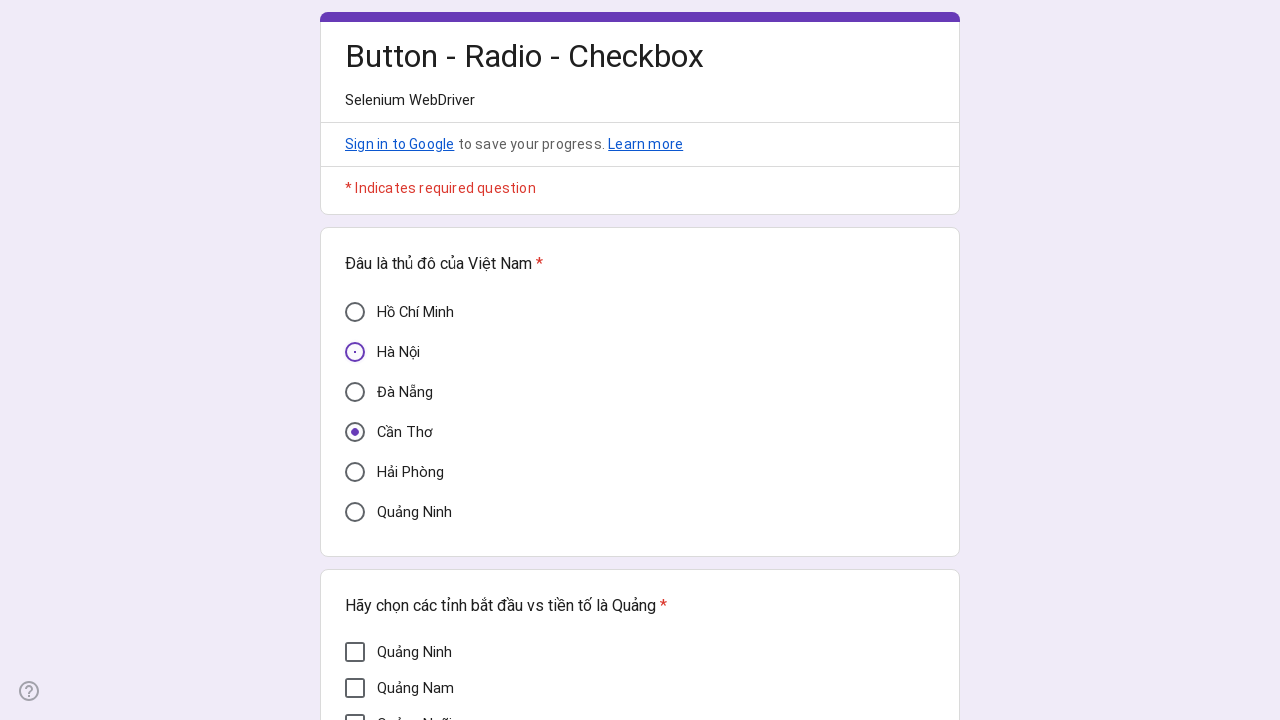

Waited 1000ms for UI to update after selecting Hà Nội
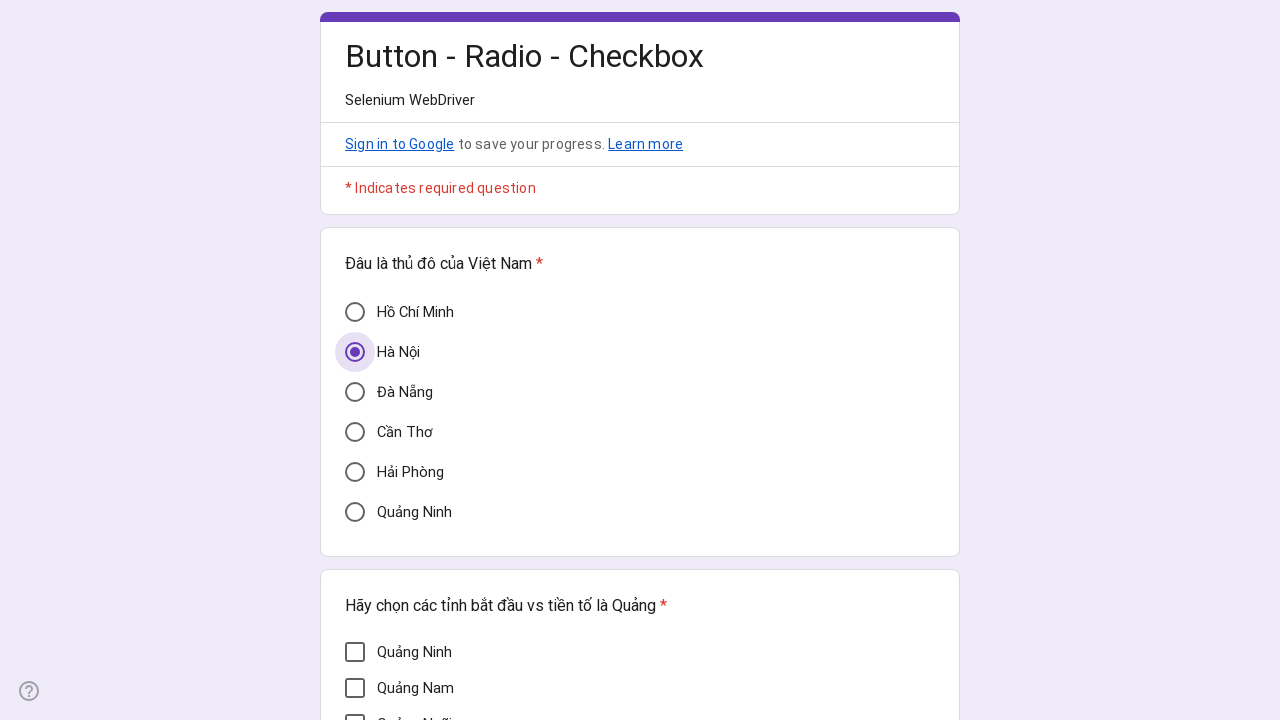

Verified Hà Nội radio button is selected (aria-checked='true')
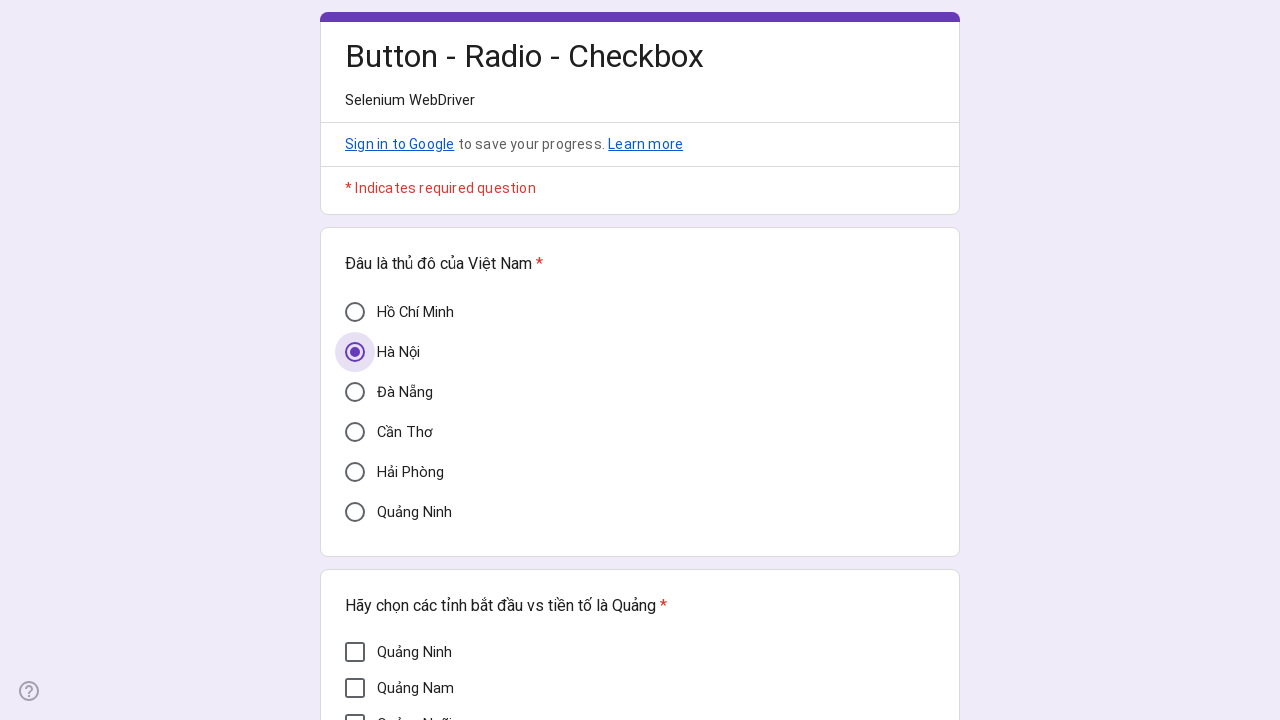

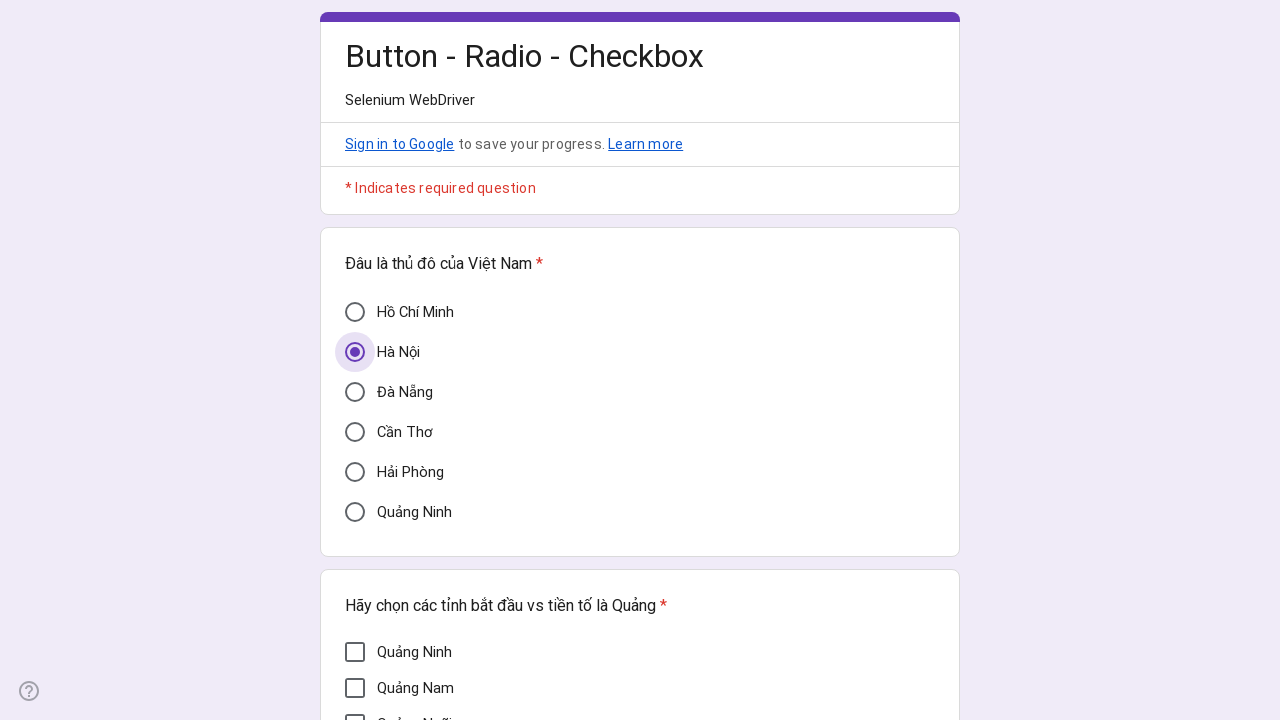